Navigates to login page and verifies that the Contact link is displayed in the navigation bar

Starting URL: https://test.techlift.in/

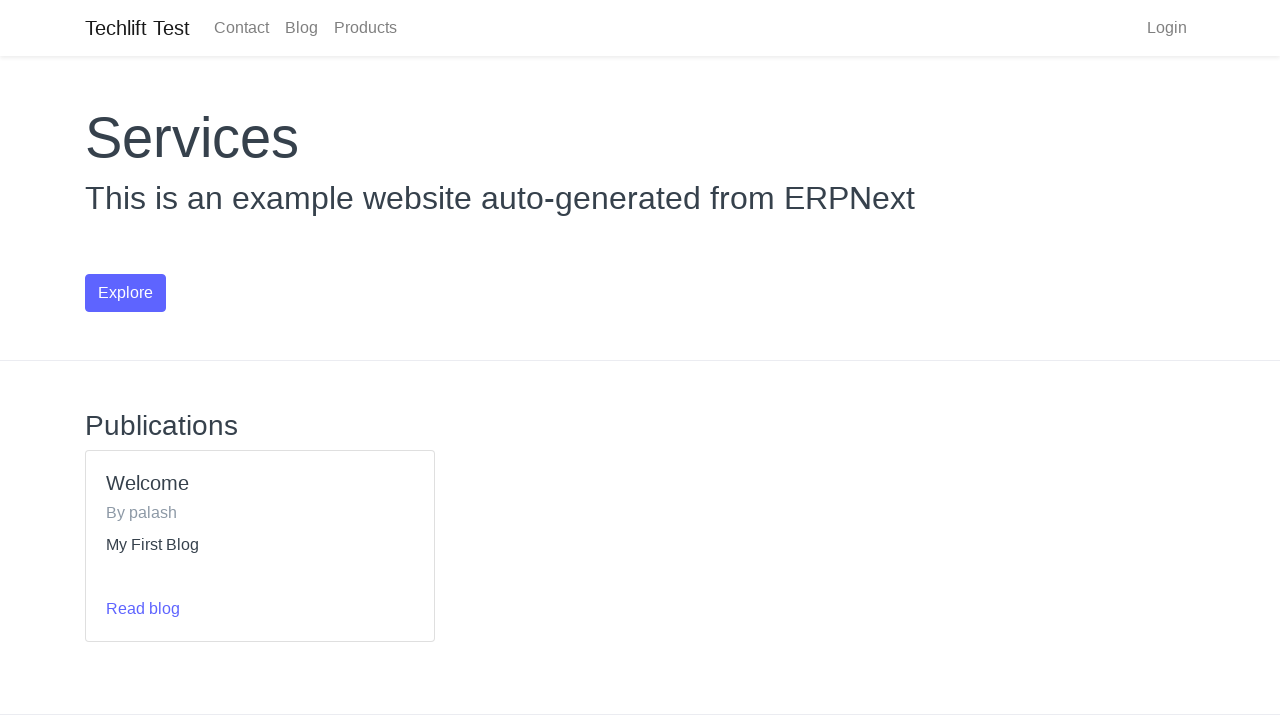

Clicked on Login link to navigate to login page at (1167, 28) on text=Login
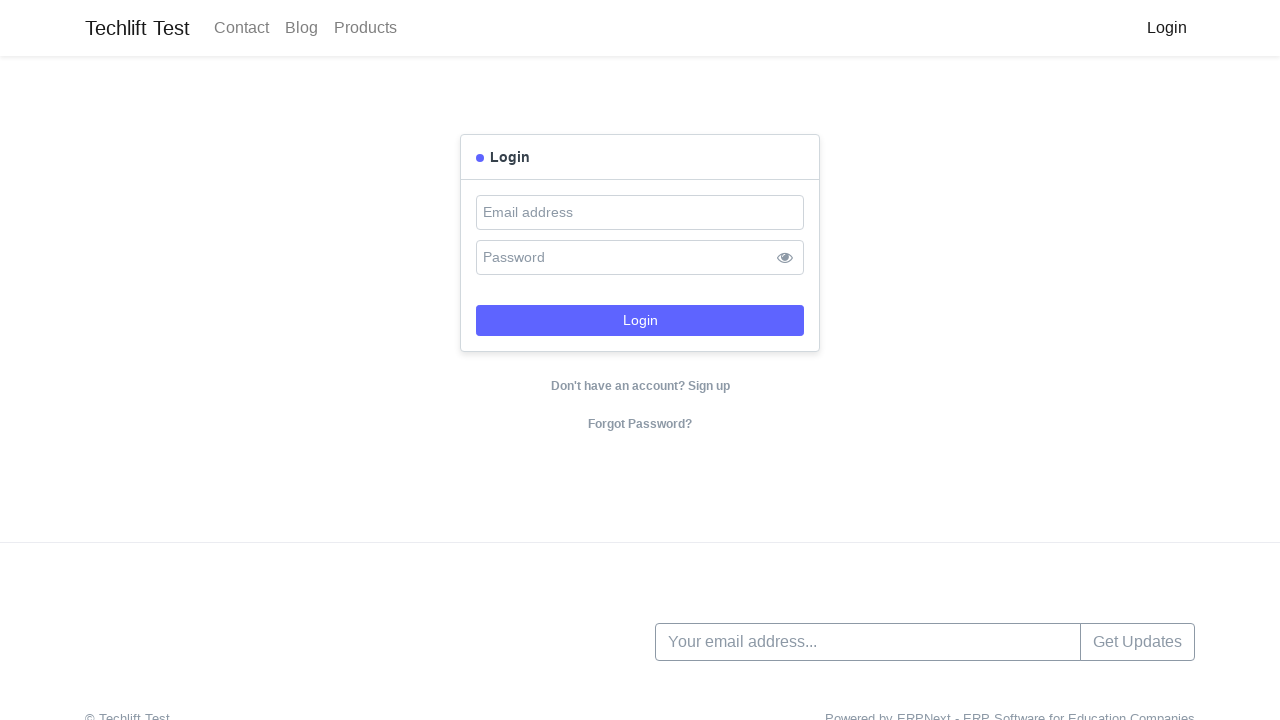

Located Contact link element in navigation bar
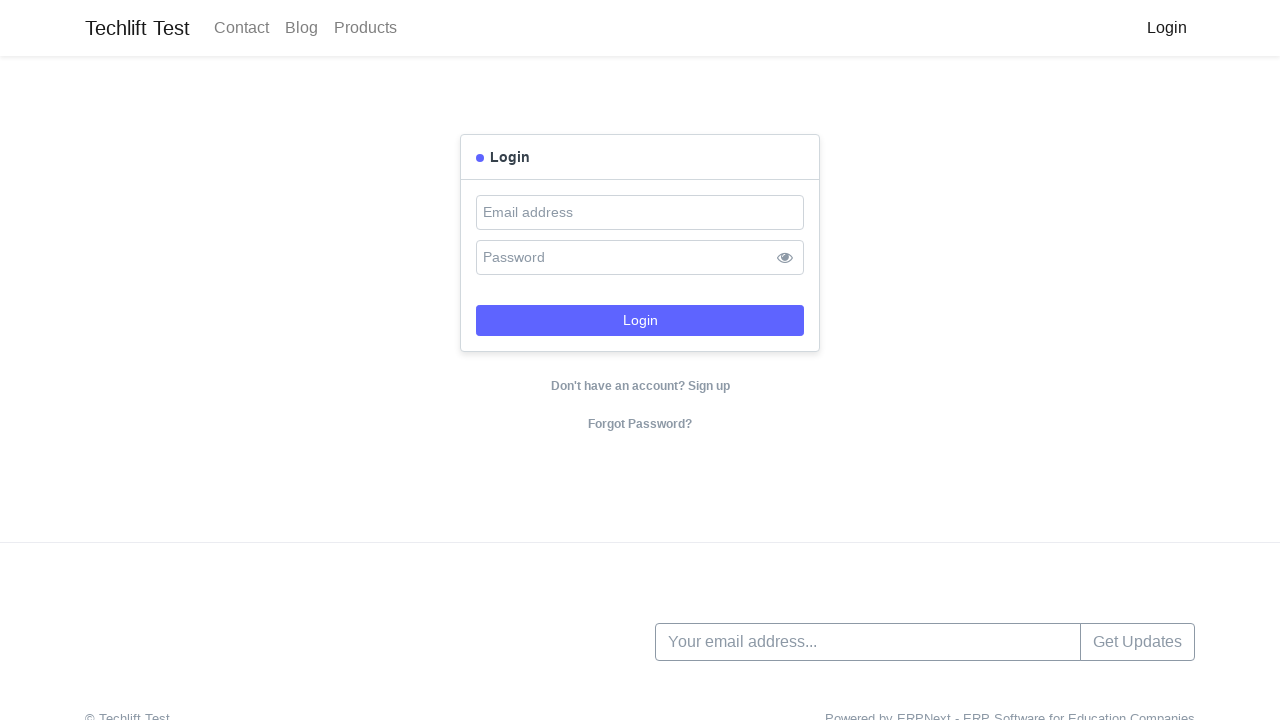

Verified that Contact link is displayed in the navigation bar
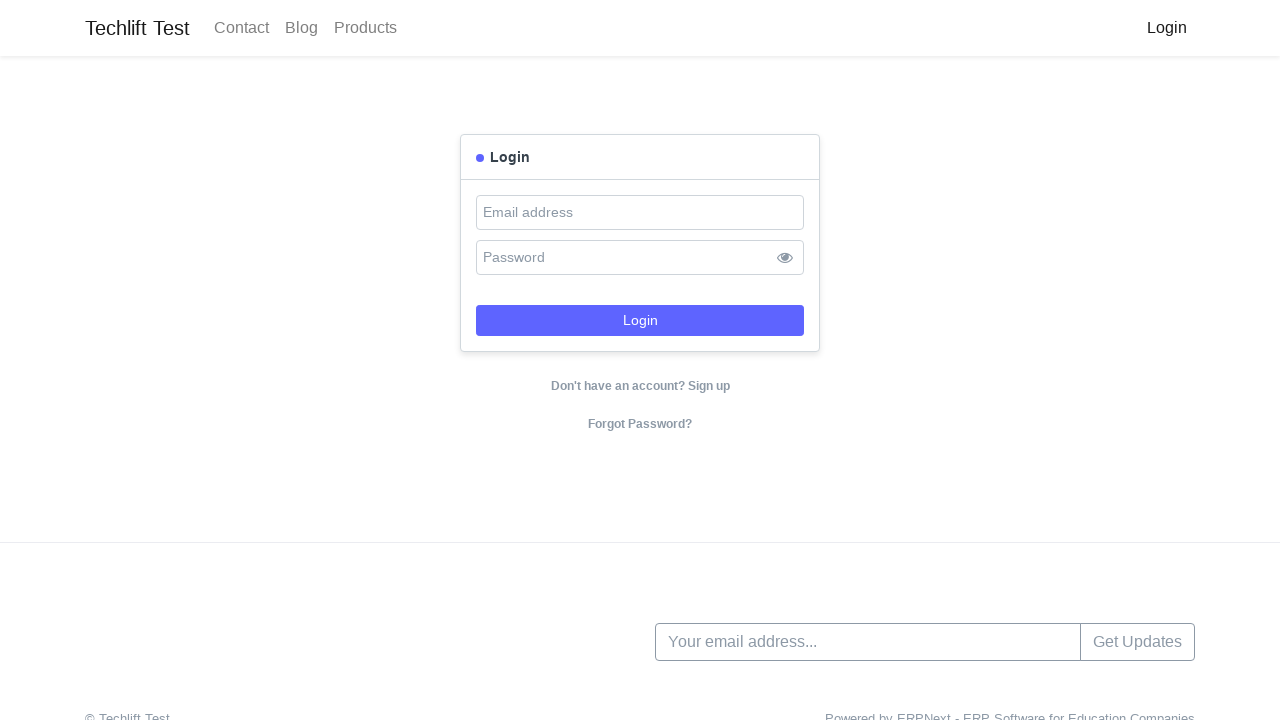

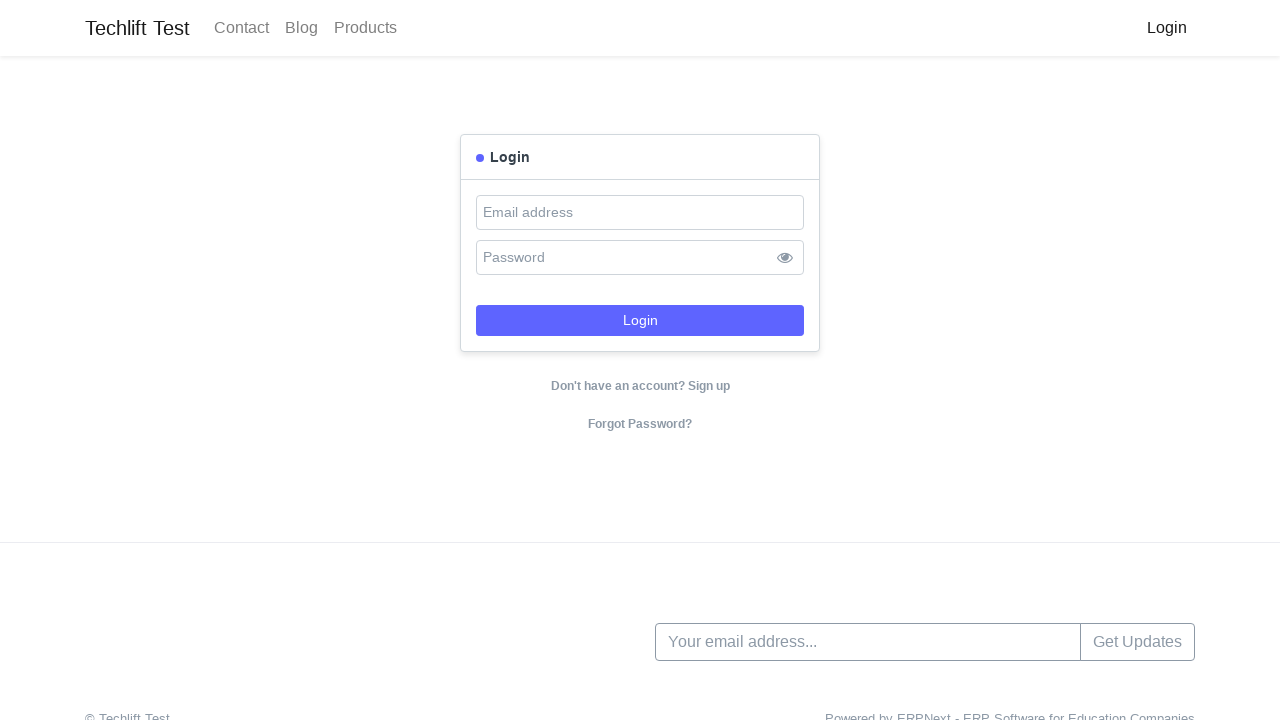